Navigates to the OrangeHRM login page, waits for it to load, then clicks on the "OrangeHRM, Inc" link which opens a new browser window.

Starting URL: https://opensource-demo.orangehrmlive.com/web/index.php/auth/login

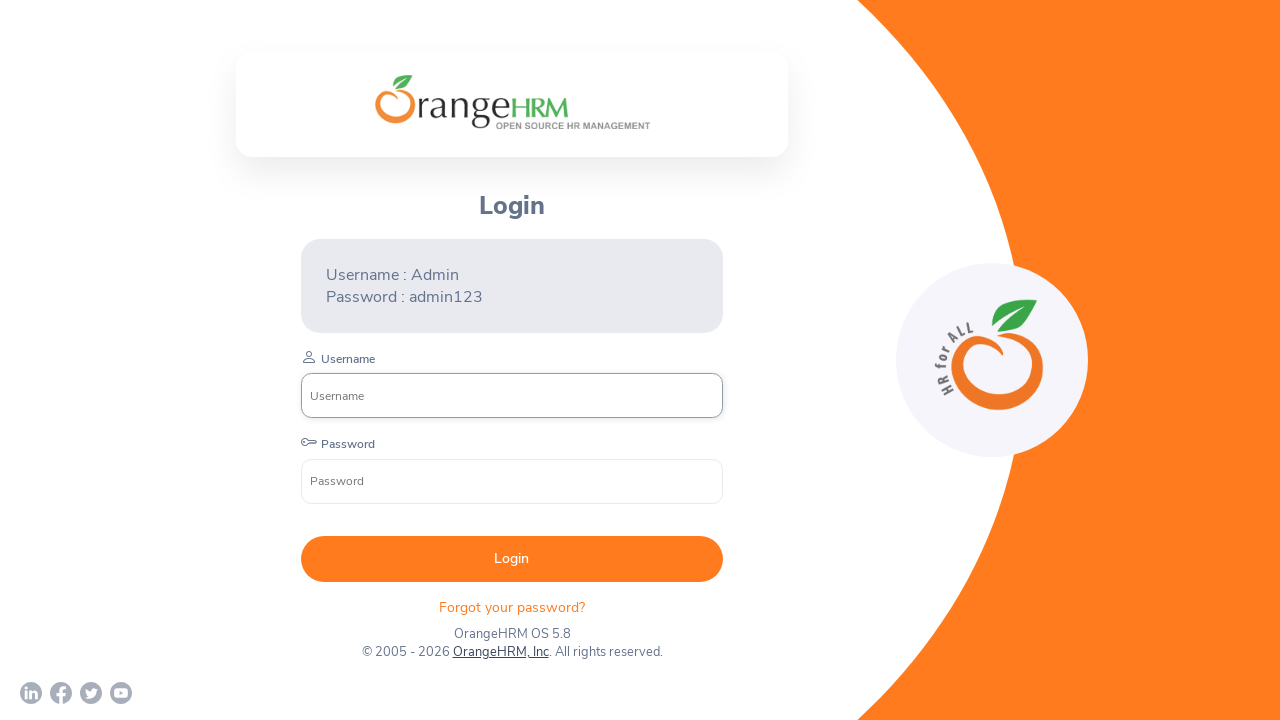

Waited for OrangeHRM login page to fully load (networkidle)
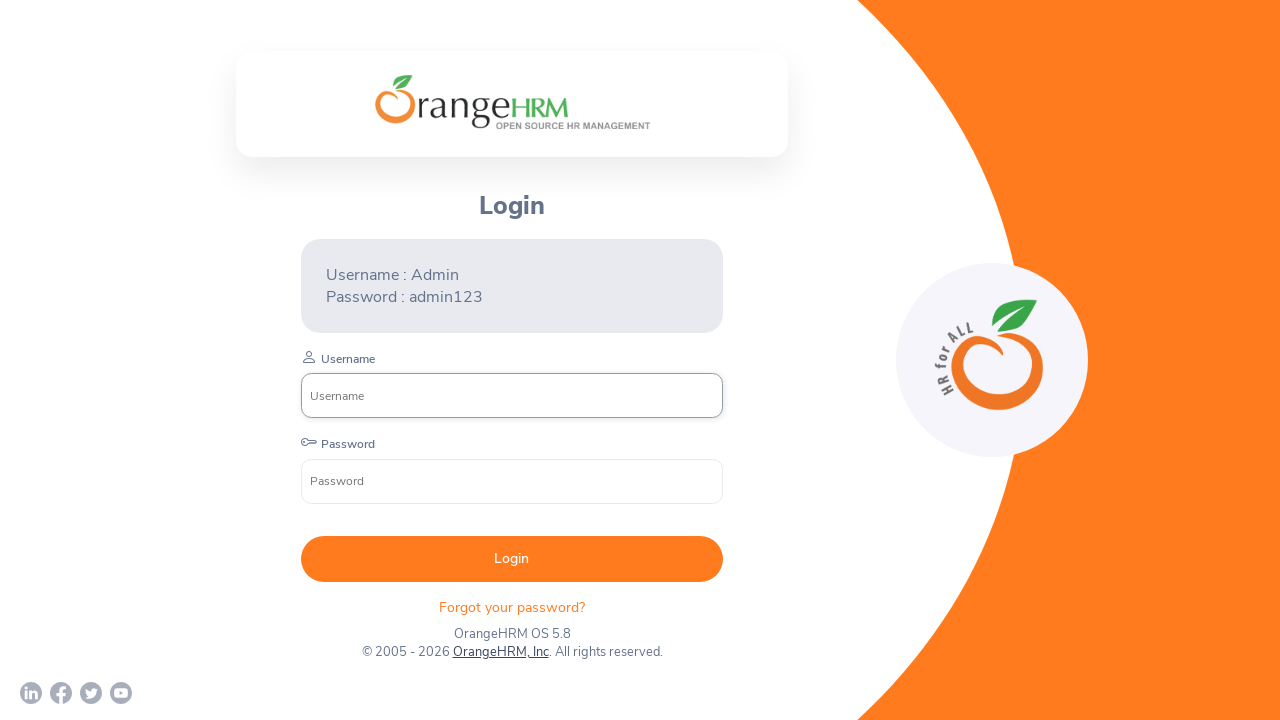

Clicked on OrangeHRM, Inc link to open new browser window at (500, 652) on text=OrangeHRM, Inc
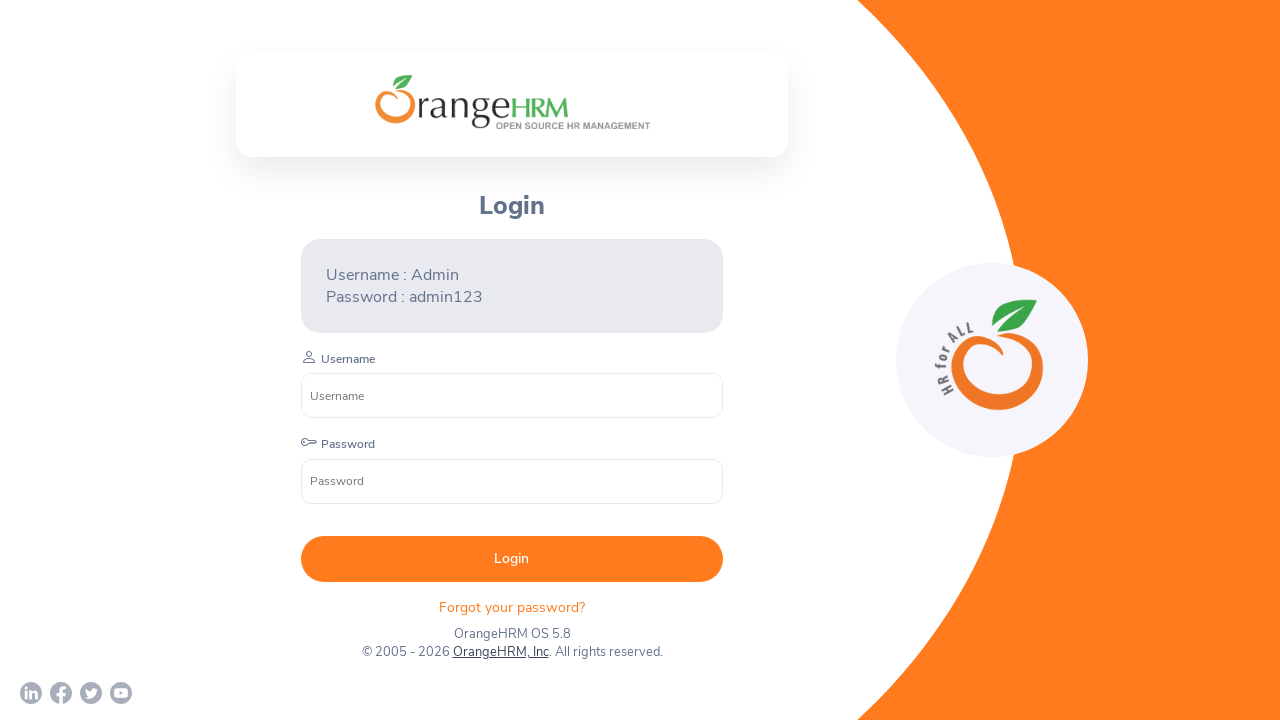

Captured new browser window page object
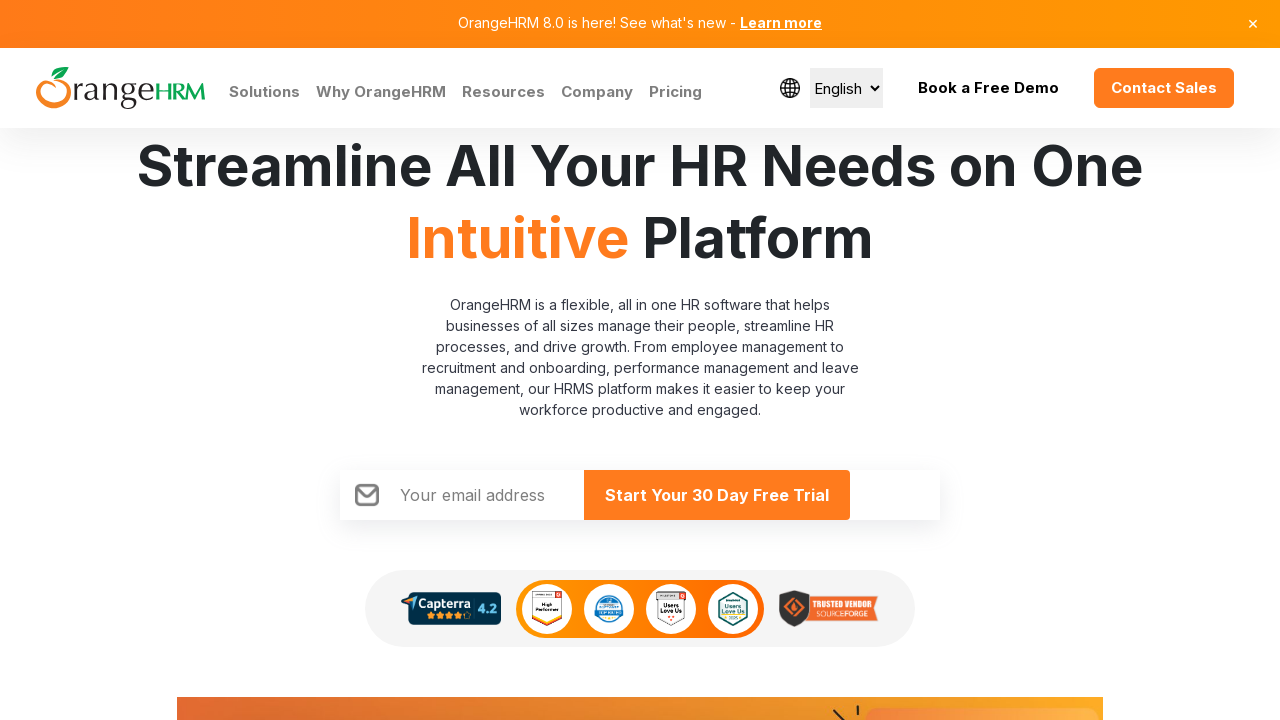

Waited for new page to complete loading
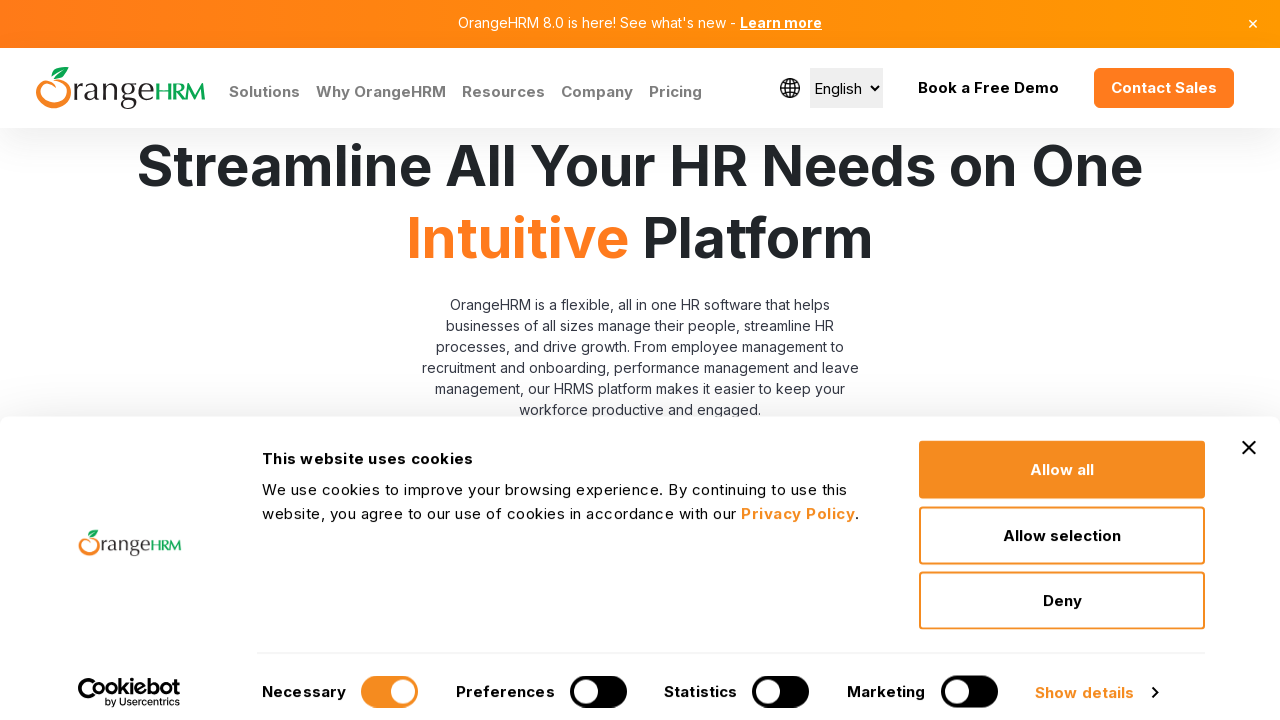

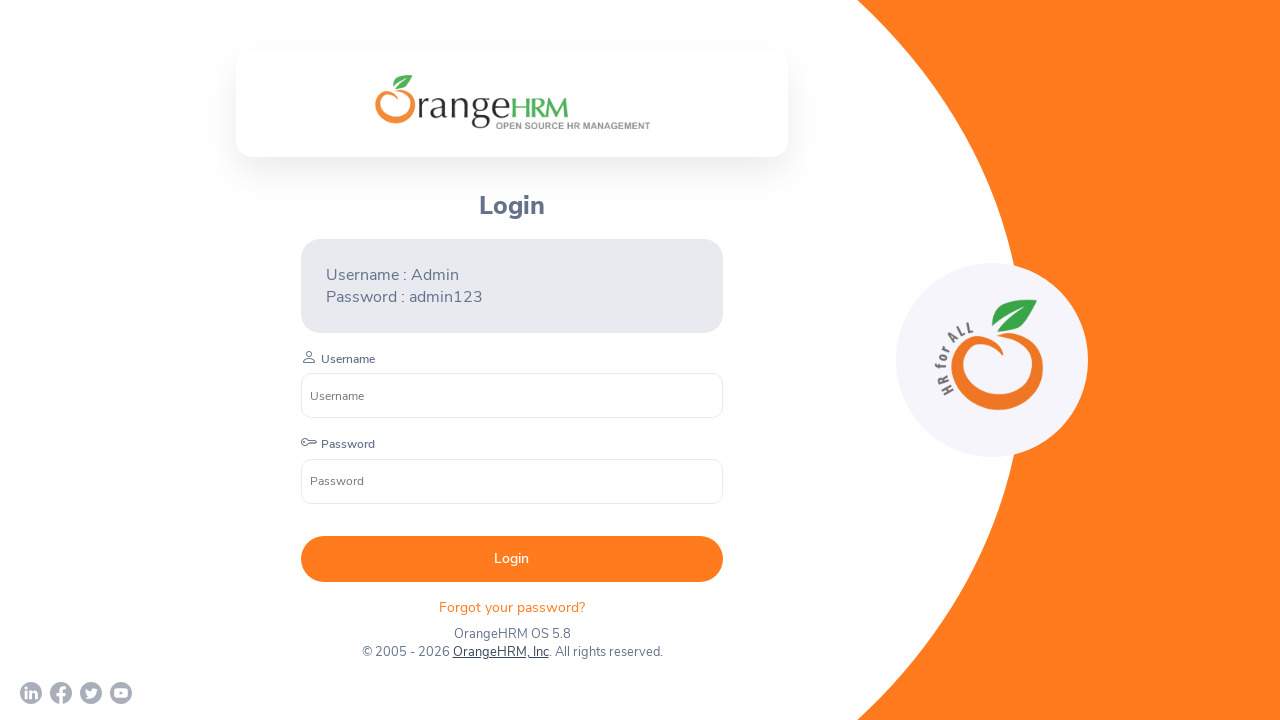